Navigates to a test automation practice page and fills in the name input field with a test value

Starting URL: https://testautomationpractice.blogspot.com/

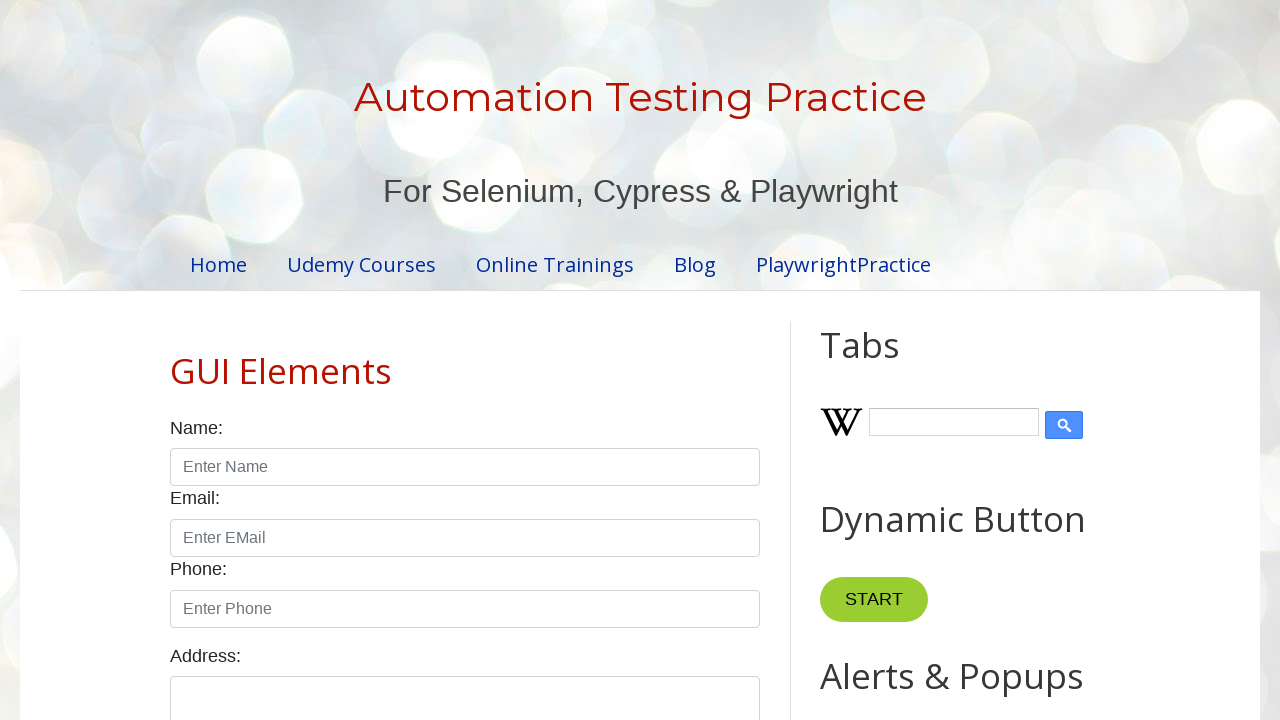

Navigated to test automation practice page
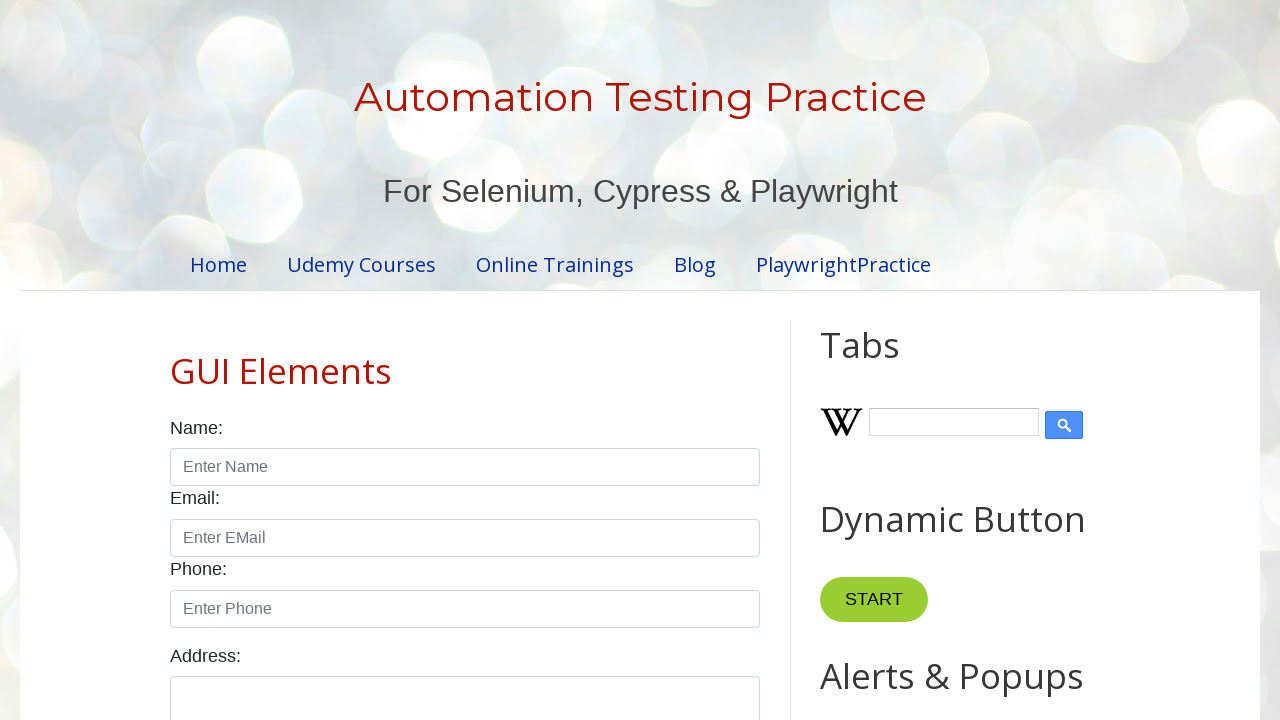

Filled name input field with 'Maroti' on #name
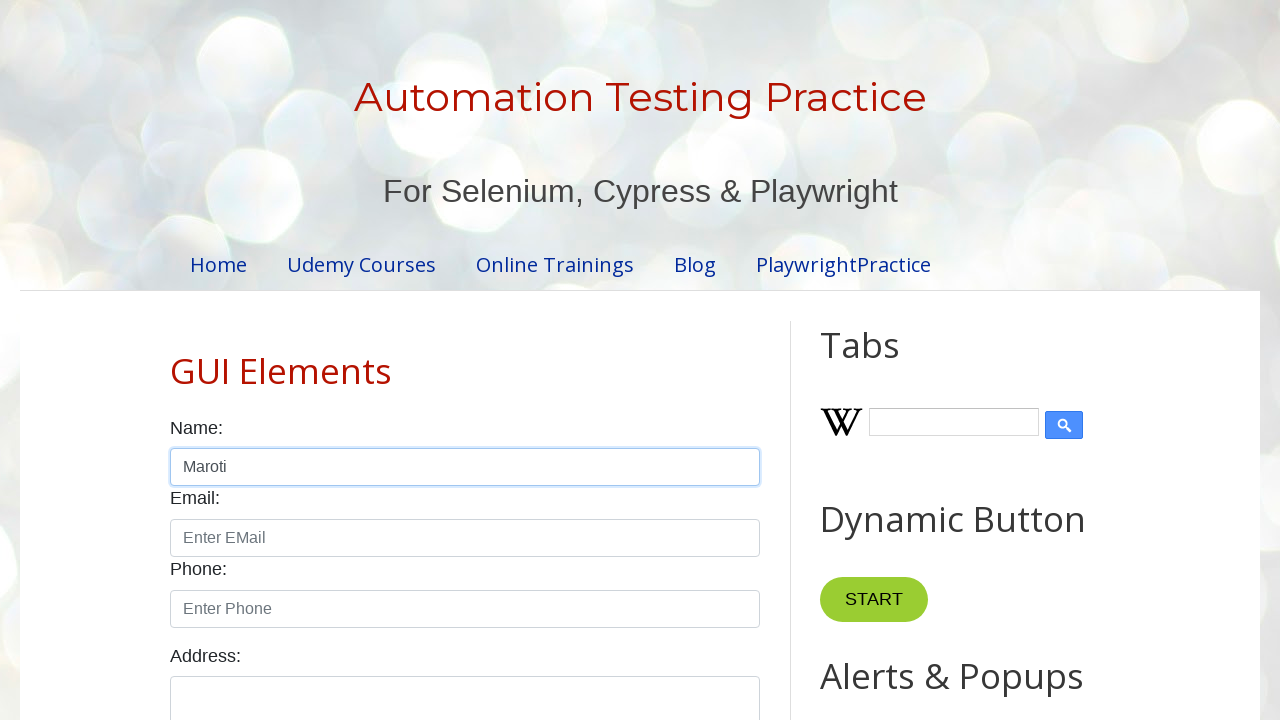

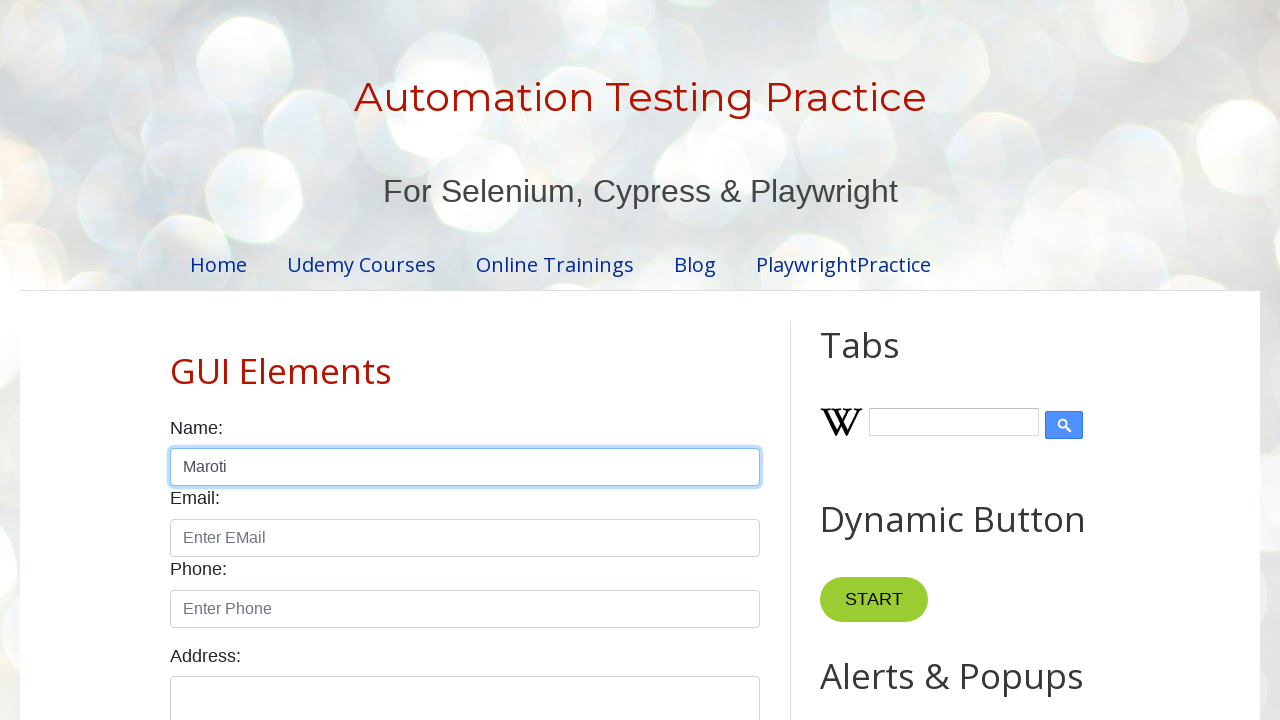